Tests a todo list application by creating multiple lists, editing a list name, adding tasks to a list, and managing task completion states

Starting URL: https://loghen41.github.io

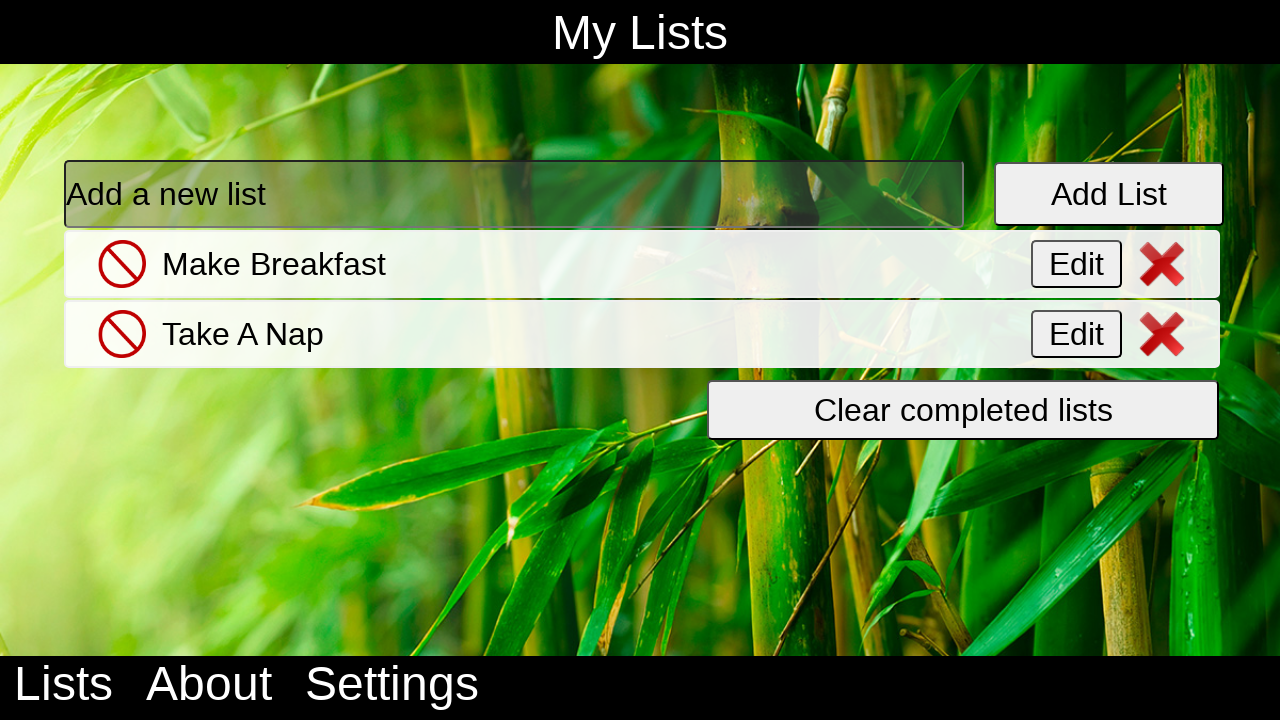

Filled list name input with 'shop0' on .fullInput
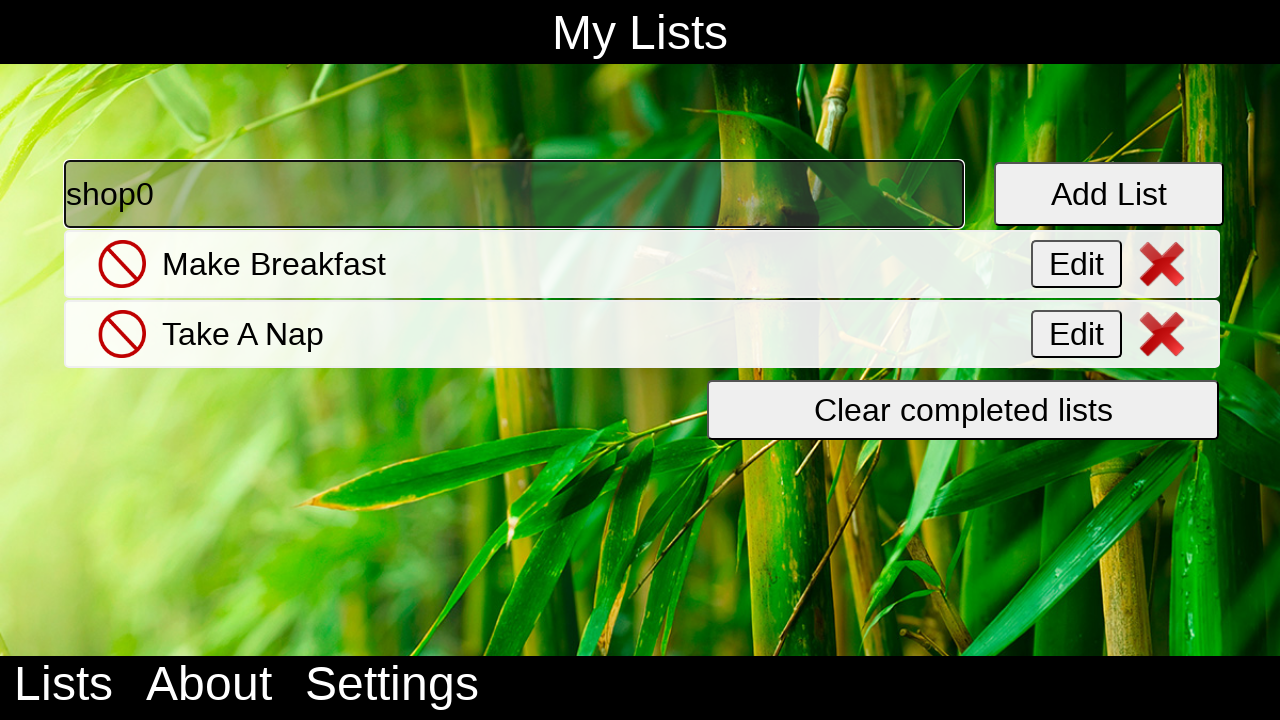

Clicked button to create list 'shop0' at (1109, 194) on .fullButton
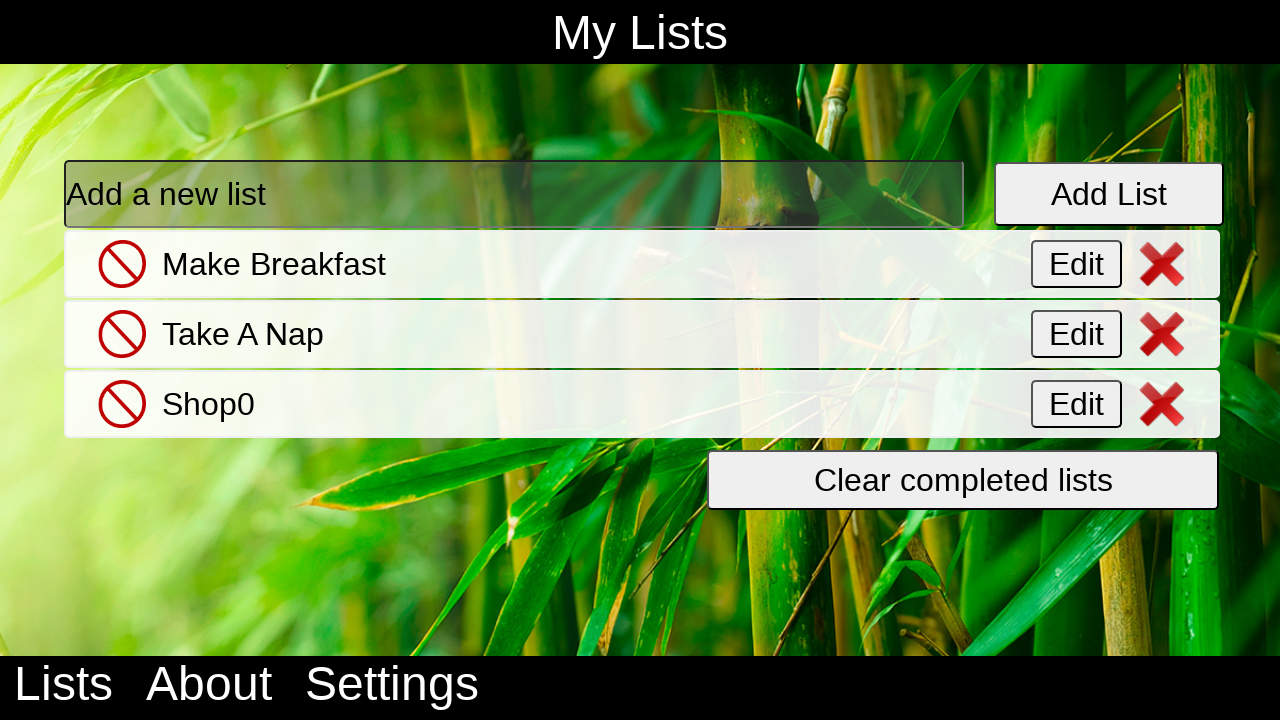

Filled list name input with 'shop1' on .fullInput
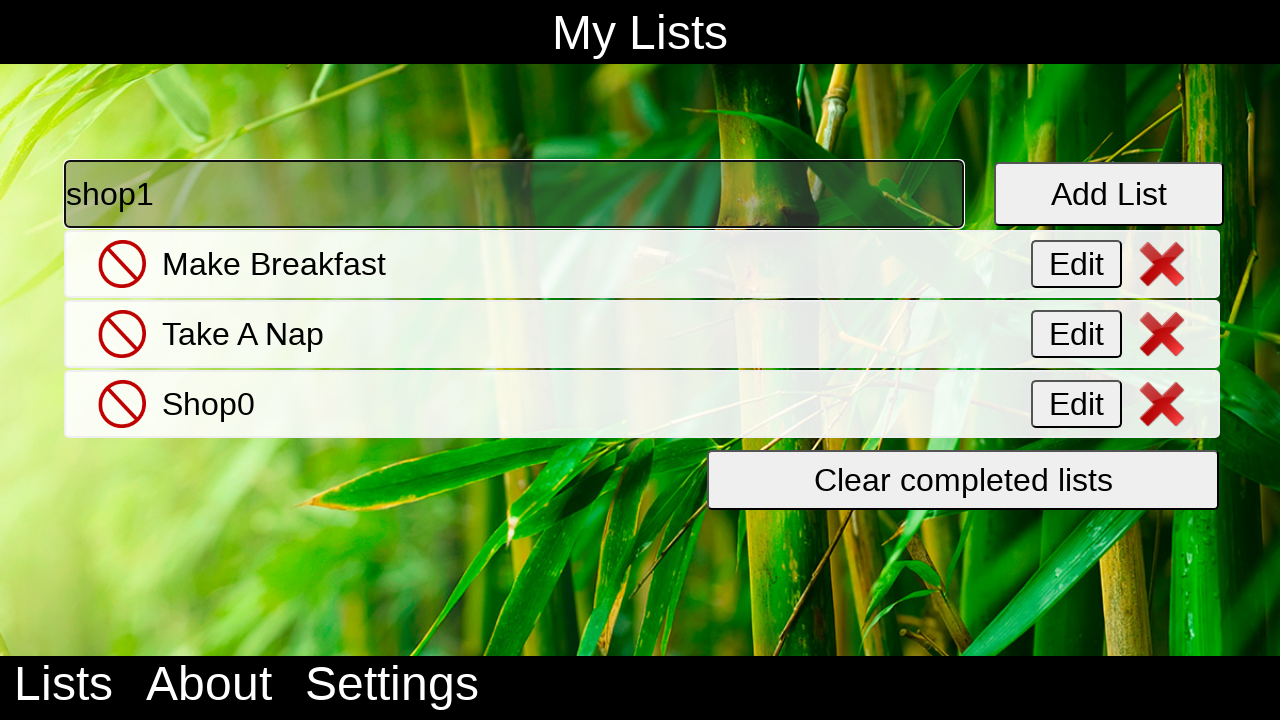

Clicked button to create list 'shop1' at (1109, 194) on .fullButton
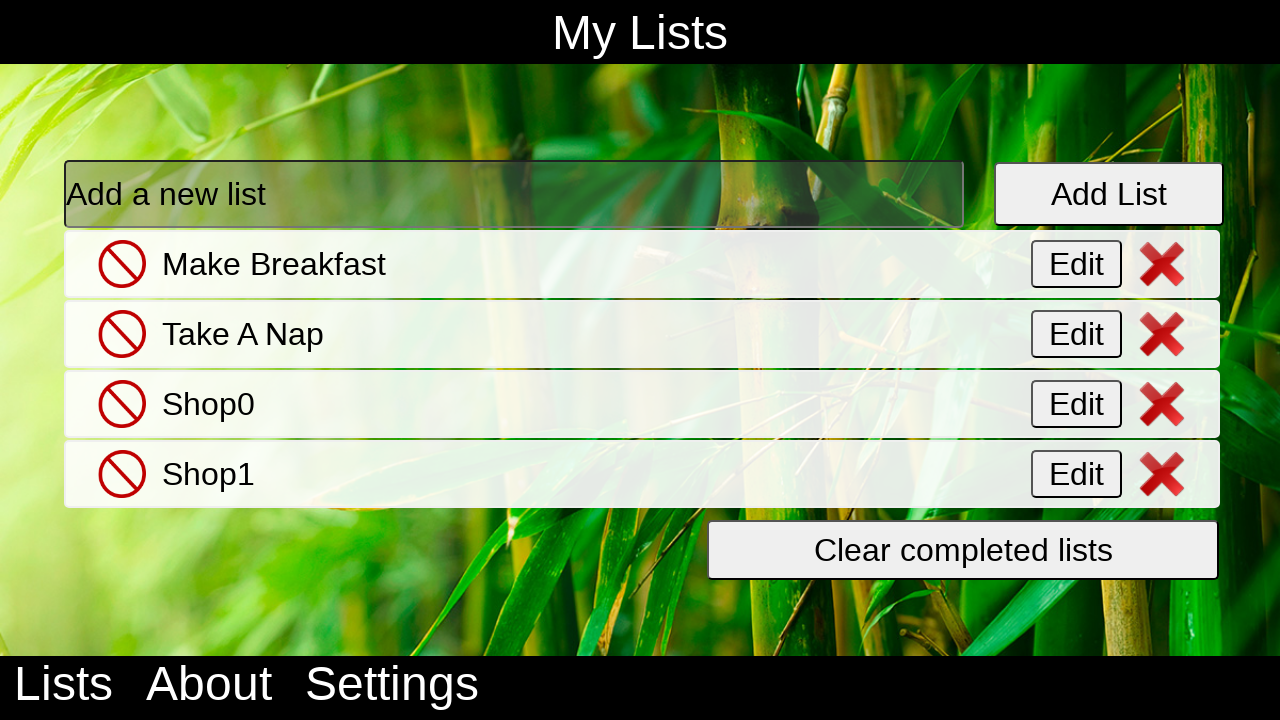

Filled list name input with 'shop2' on .fullInput
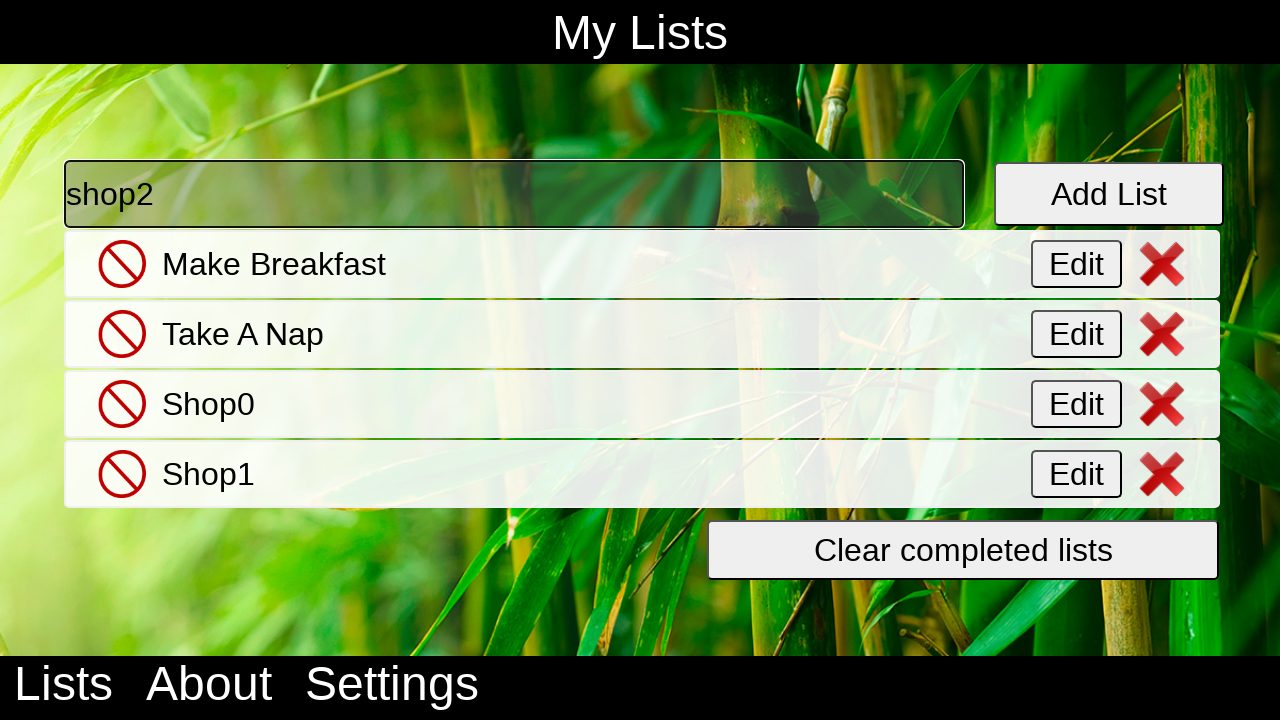

Clicked button to create list 'shop2' at (1109, 194) on .fullButton
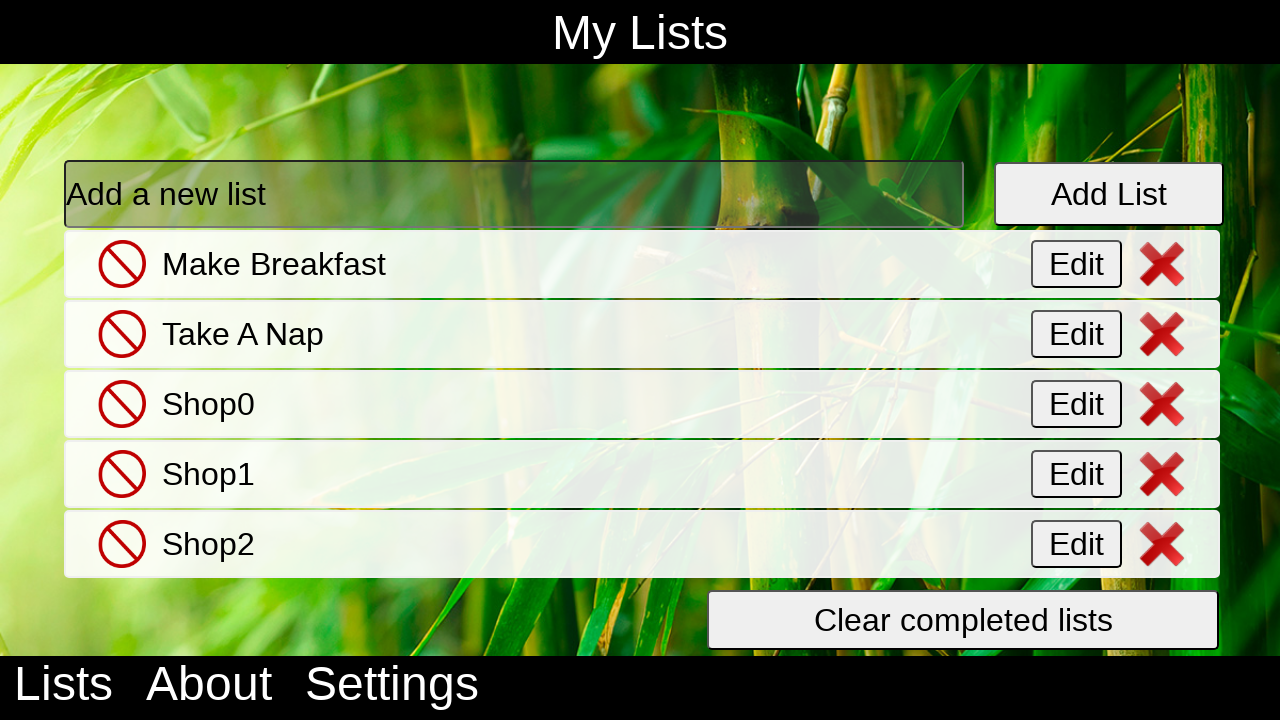

Clicked edit button for first list at (1076, 264) on #edit_0
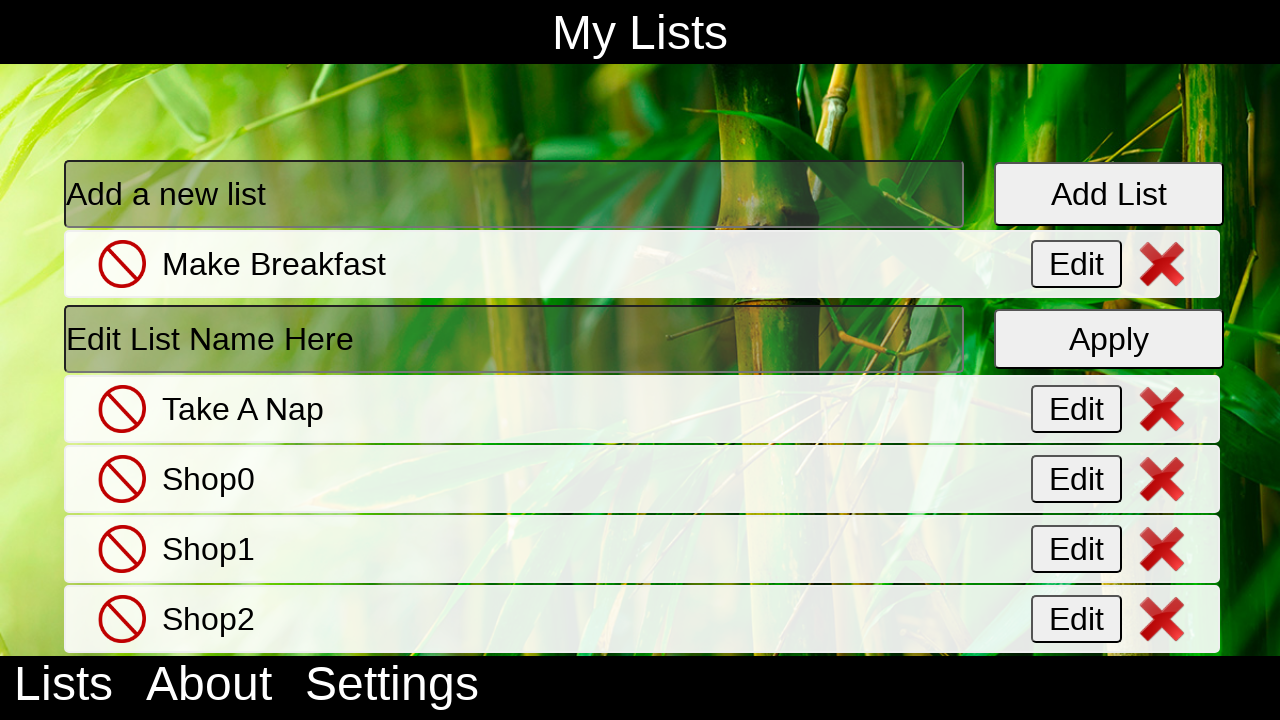

Filled edit input with 'Edited List' on #editInput_0
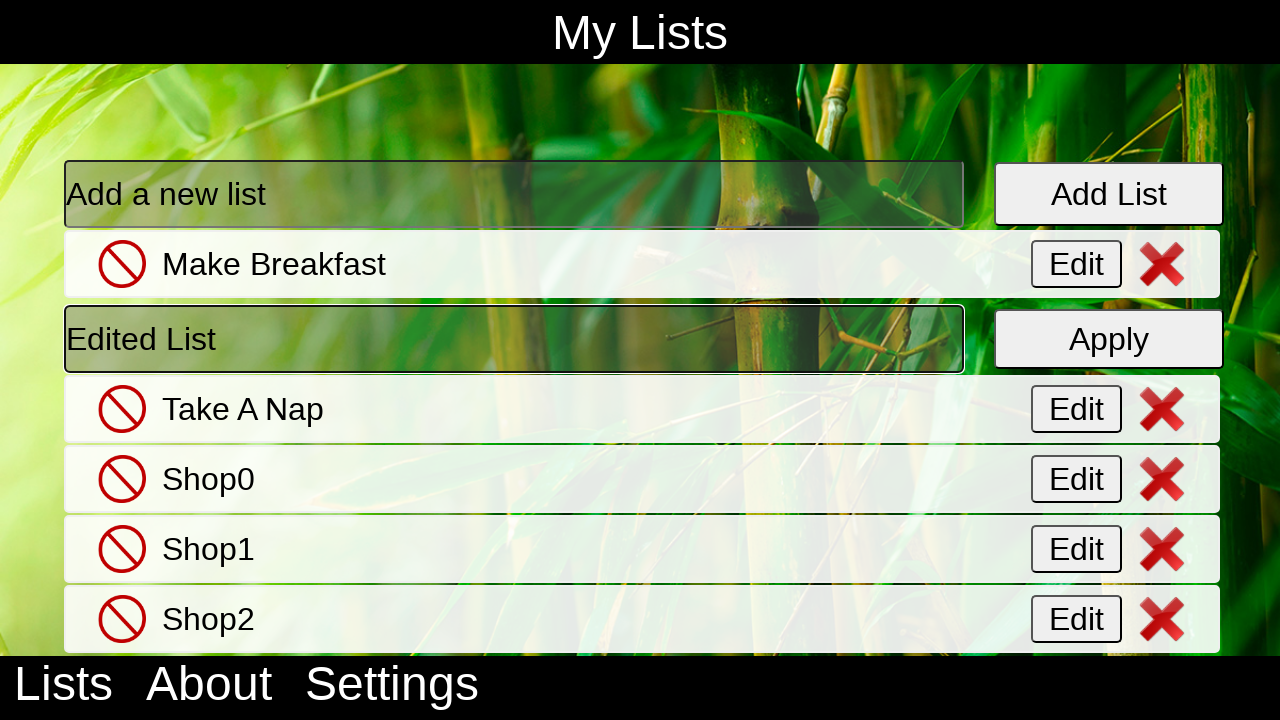

Clicked button to confirm list name edit at (1109, 339) on .editInputButton
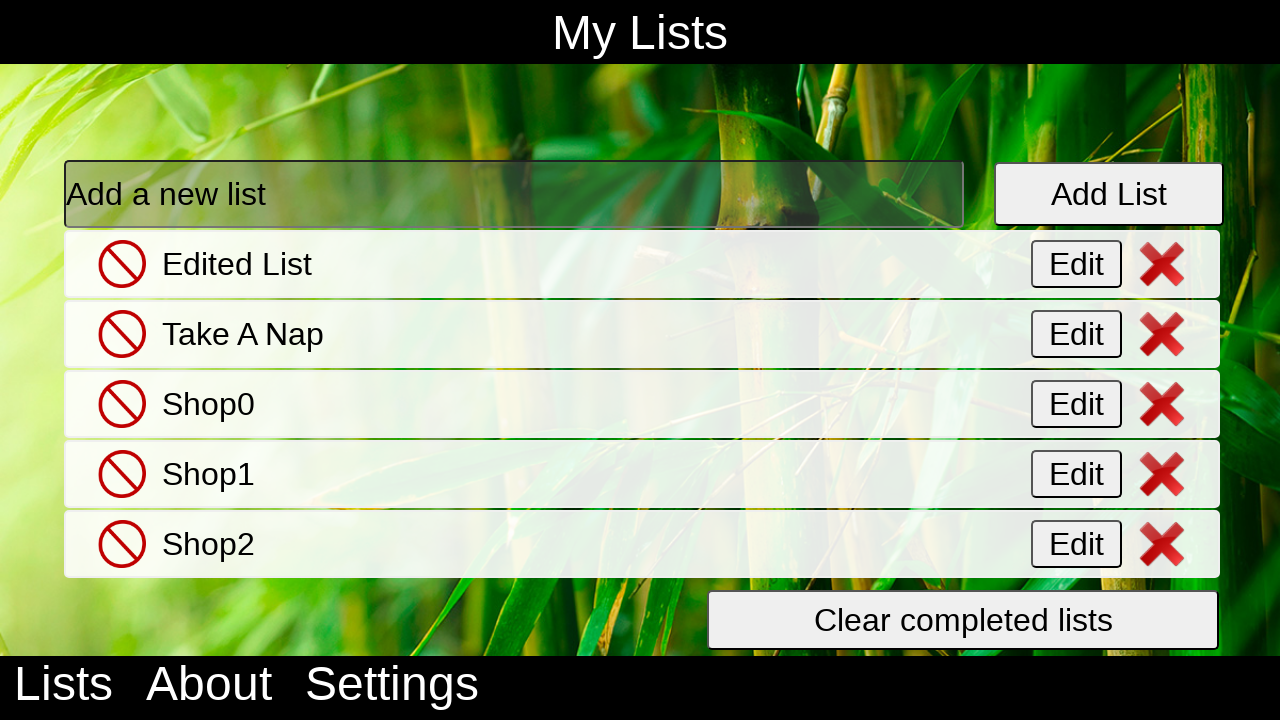

Clicked on third list to open it at (208, 404) on xpath=//*[@id="element_2"]/div[1]/span
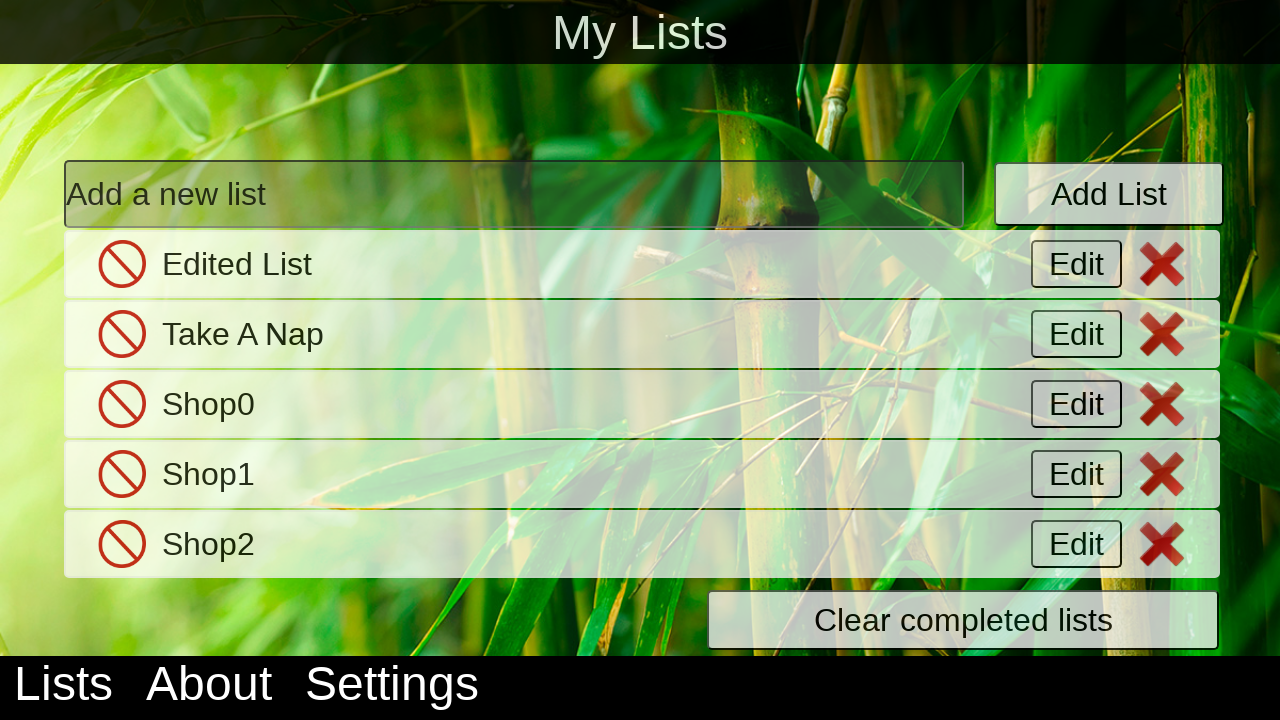

Waited for list view to load
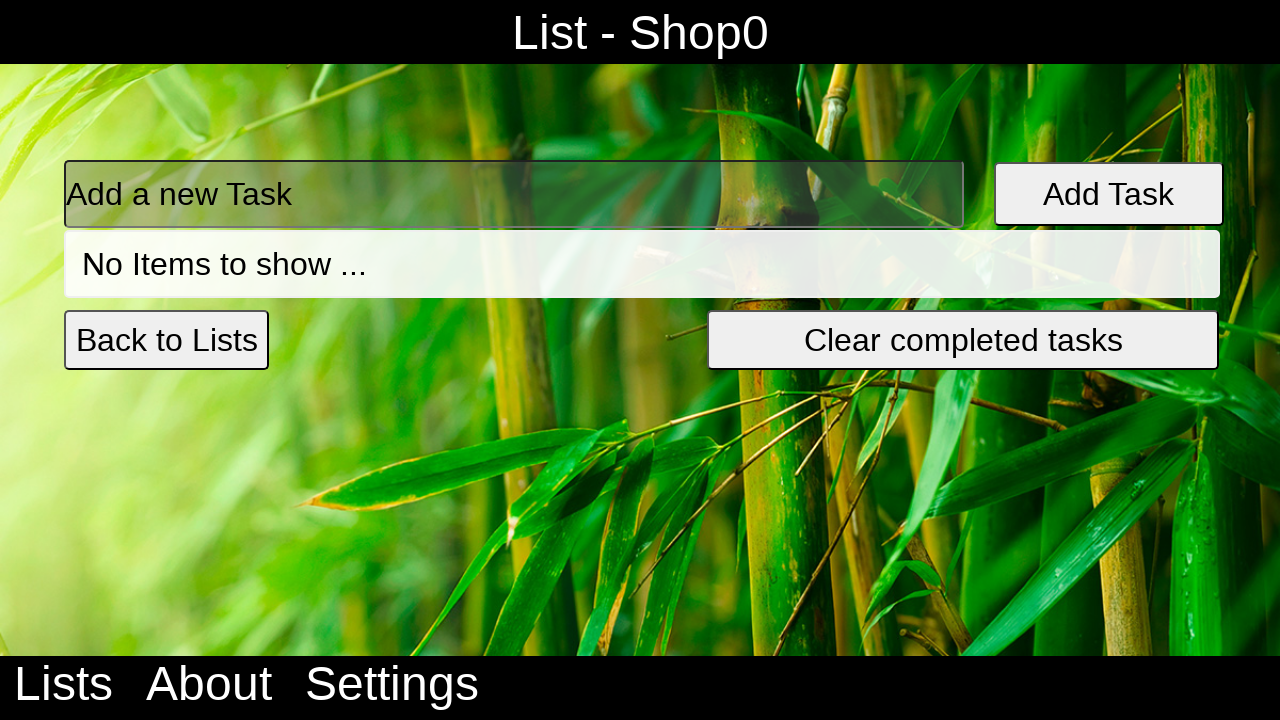

Filled task input with 'element0' on #fullInput_2
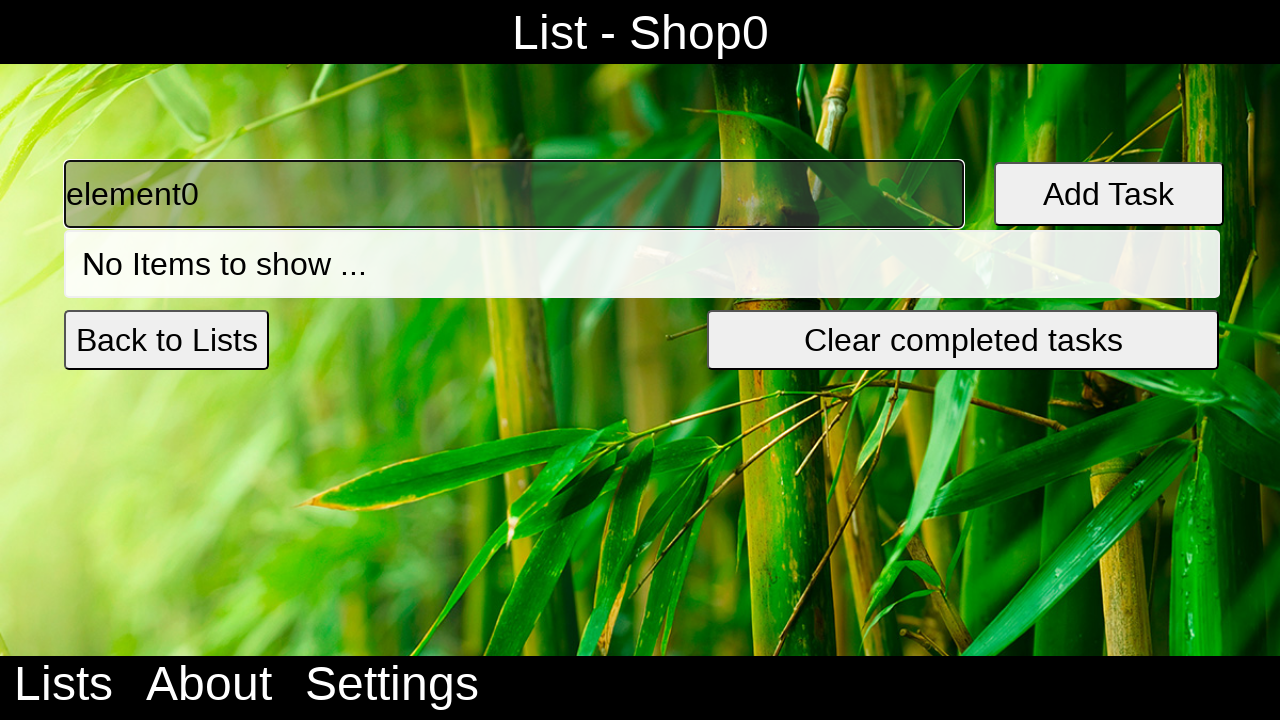

Clicked button to add task 'element0' to list at (1109, 194) on #fullButton_2
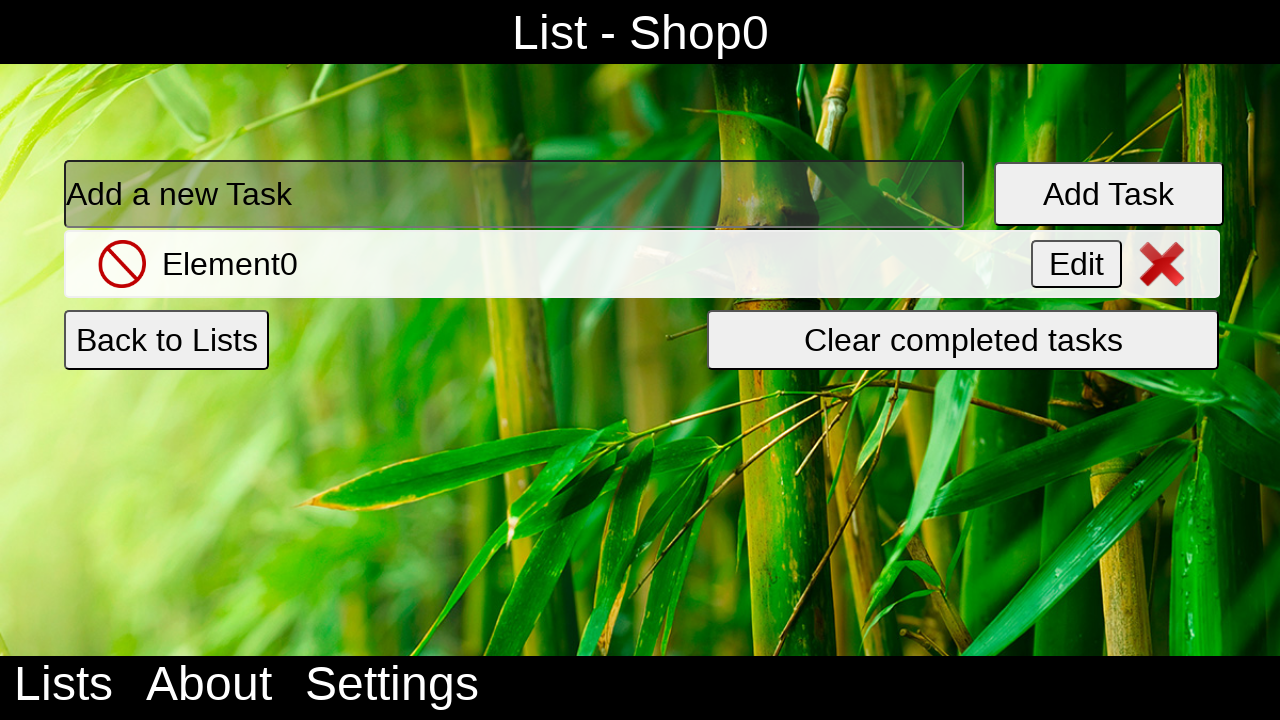

Filled task input with 'element1' on #fullInput_2
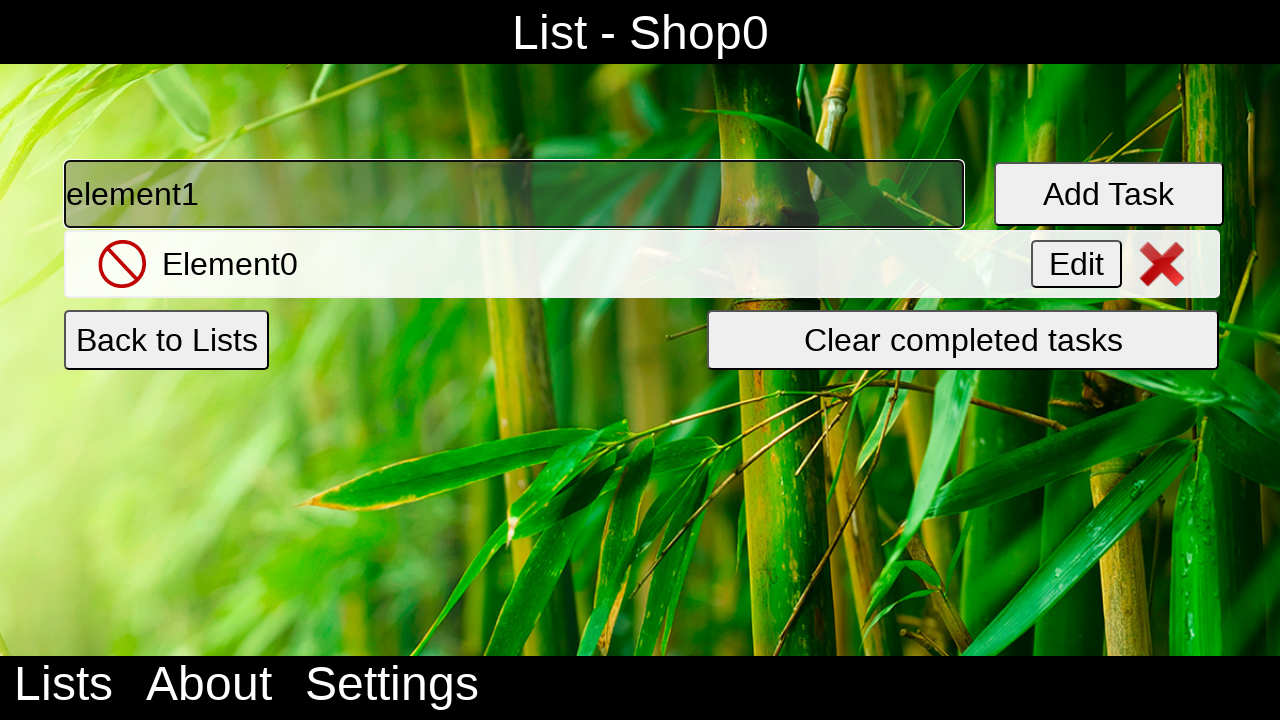

Clicked button to add task 'element1' to list at (1109, 194) on #fullButton_2
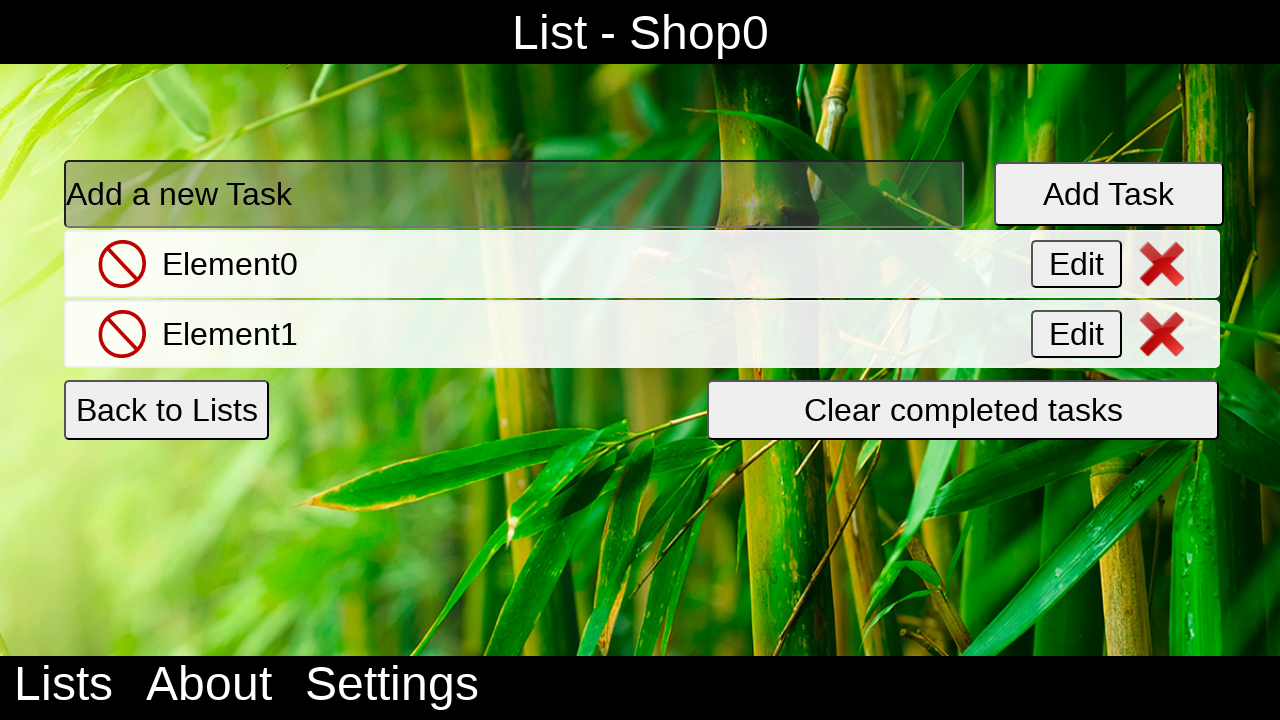

Filled task input with 'element2' on #fullInput_2
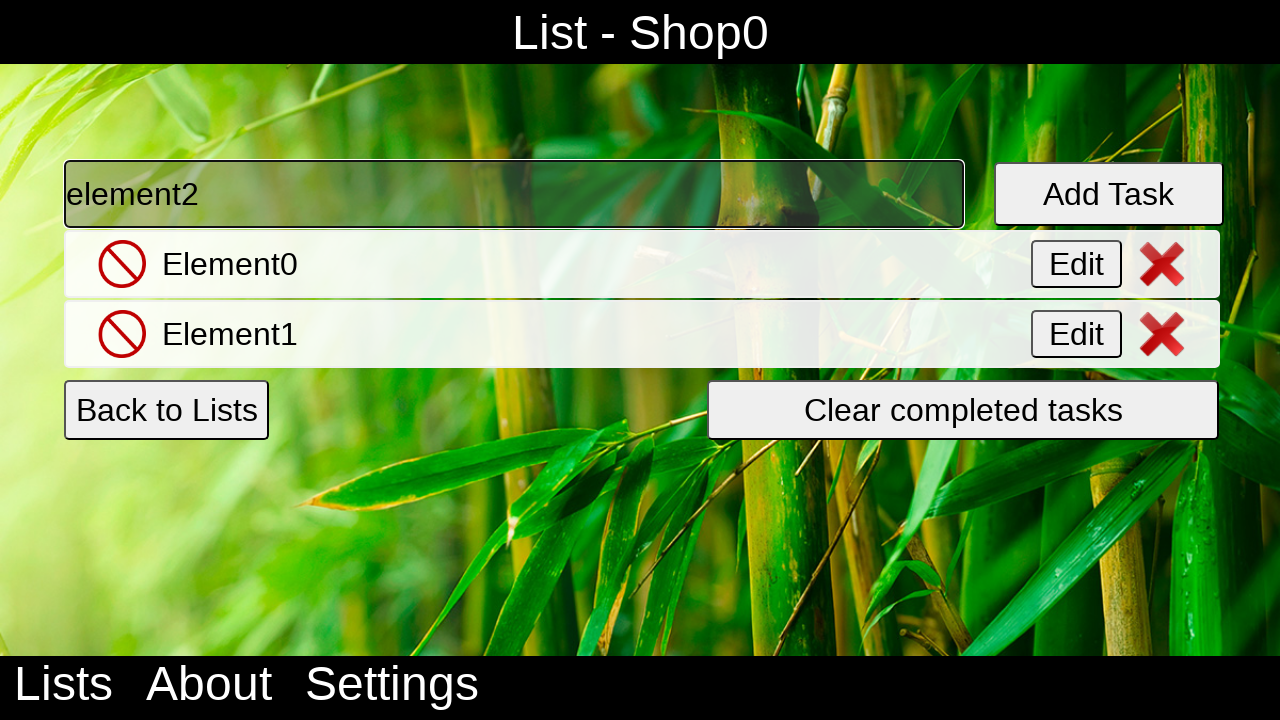

Clicked button to add task 'element2' to list at (1109, 194) on #fullButton_2
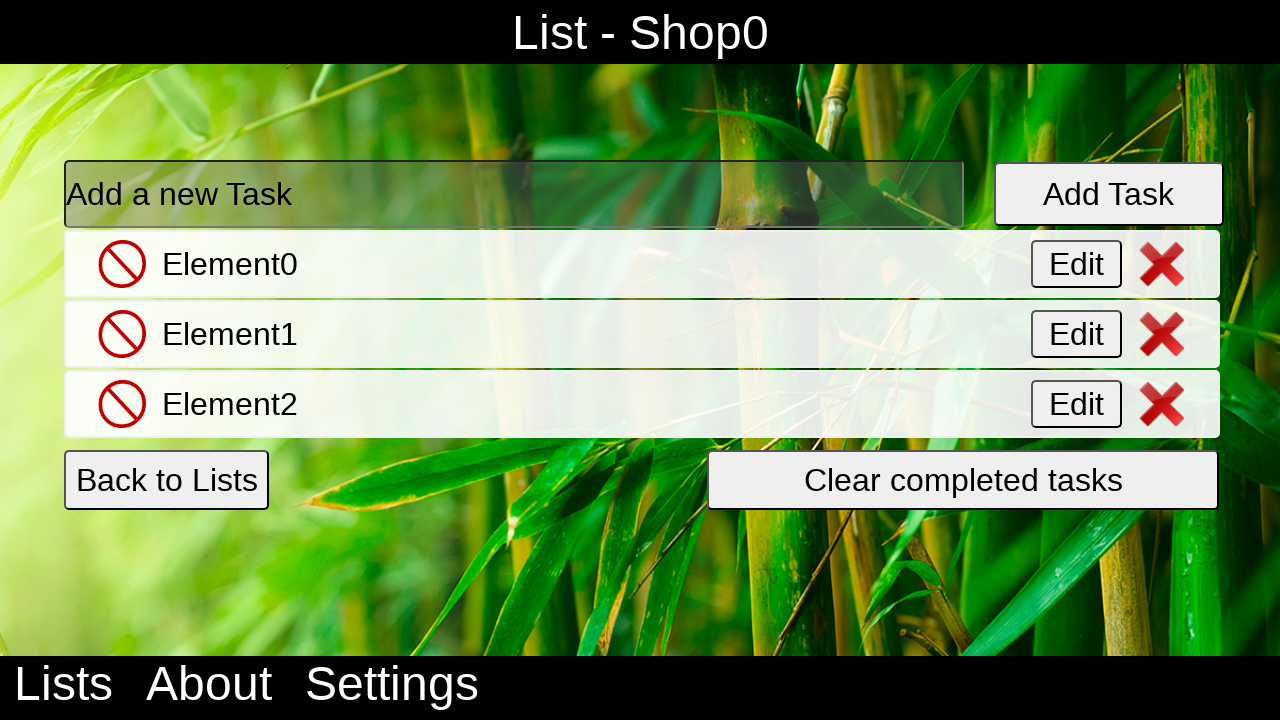

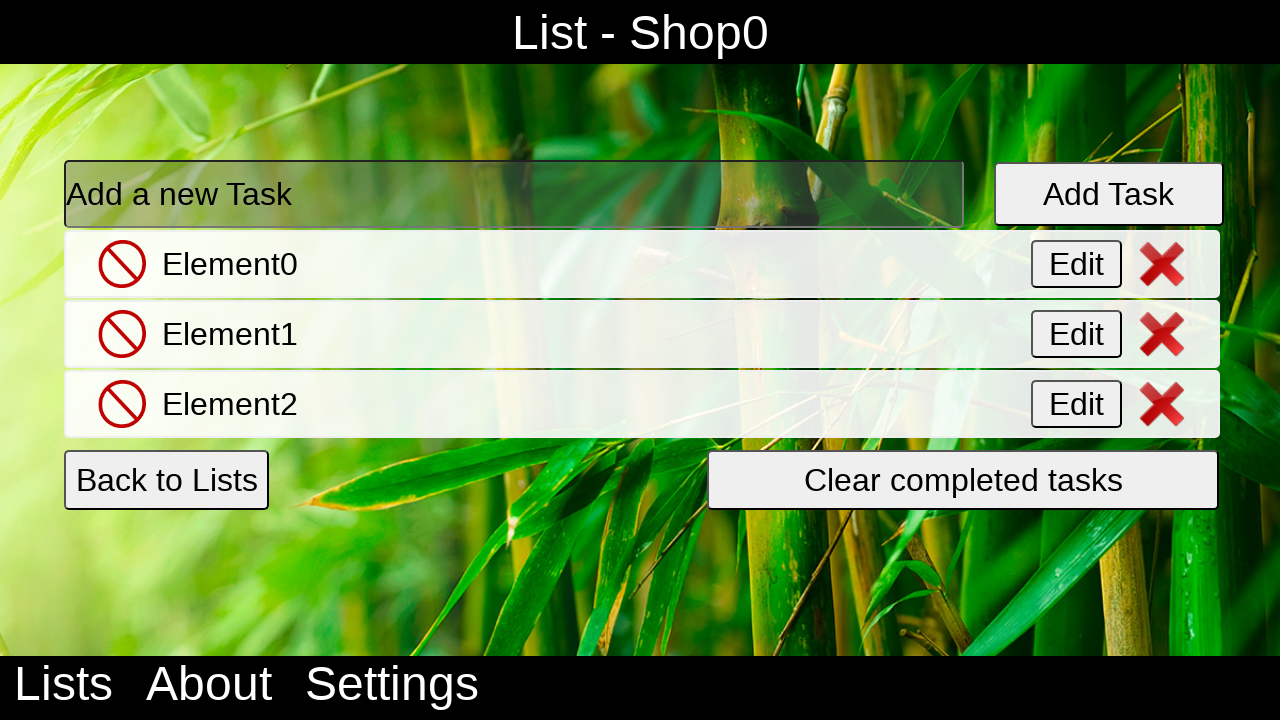